Navigates to the OrangeHRM demo homepage and verifies that the company logo is displayed on the login page.

Starting URL: https://opensource-demo.orangehrmlive.com/

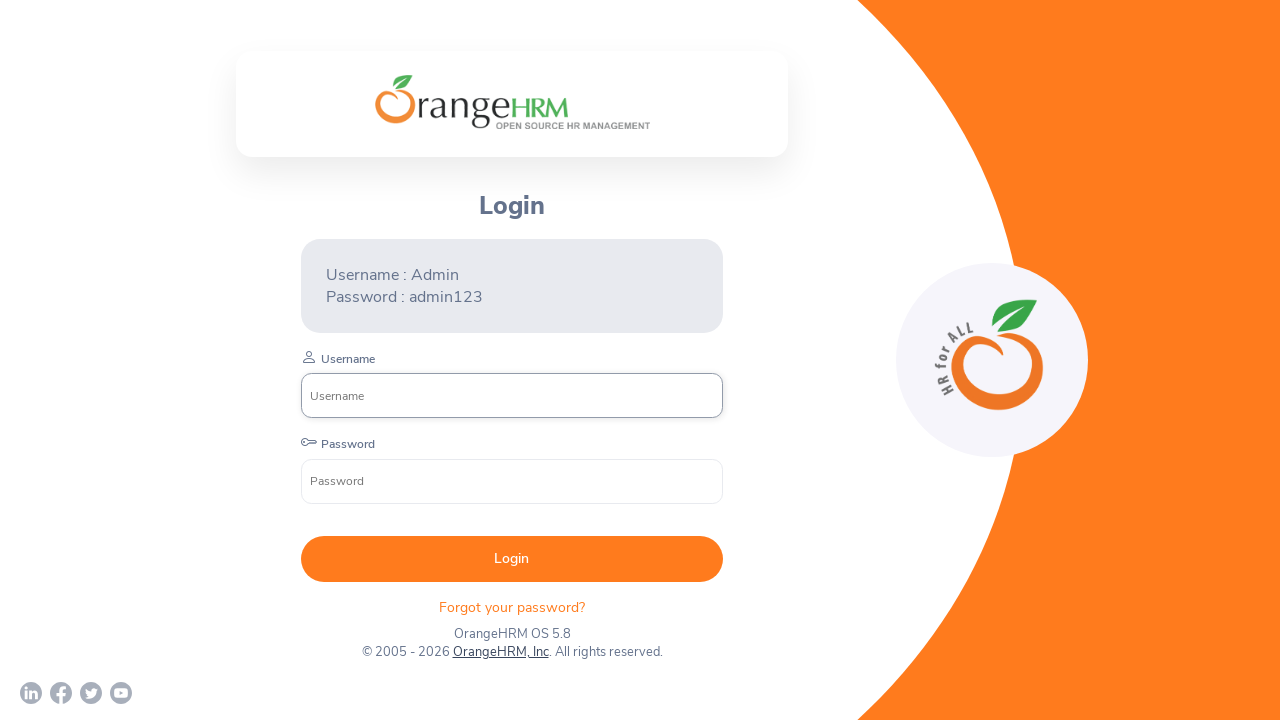

Navigated to OrangeHRM demo homepage
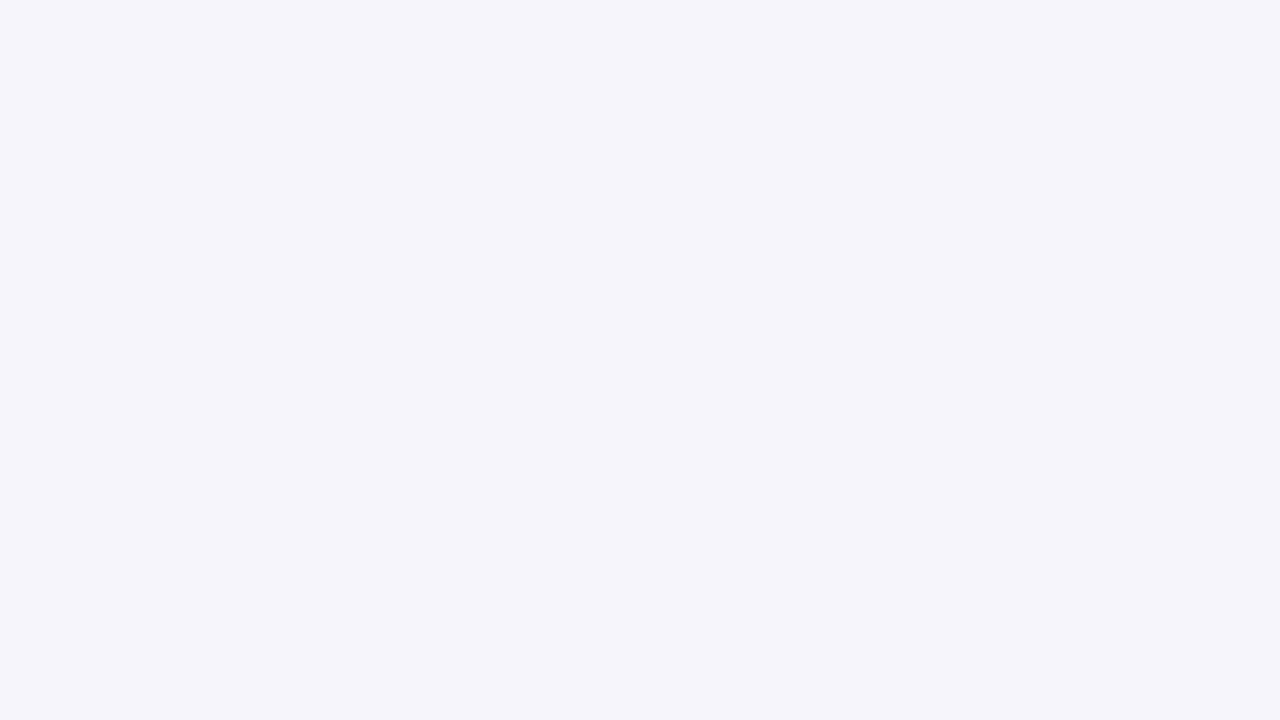

Page loaded with networkidle state
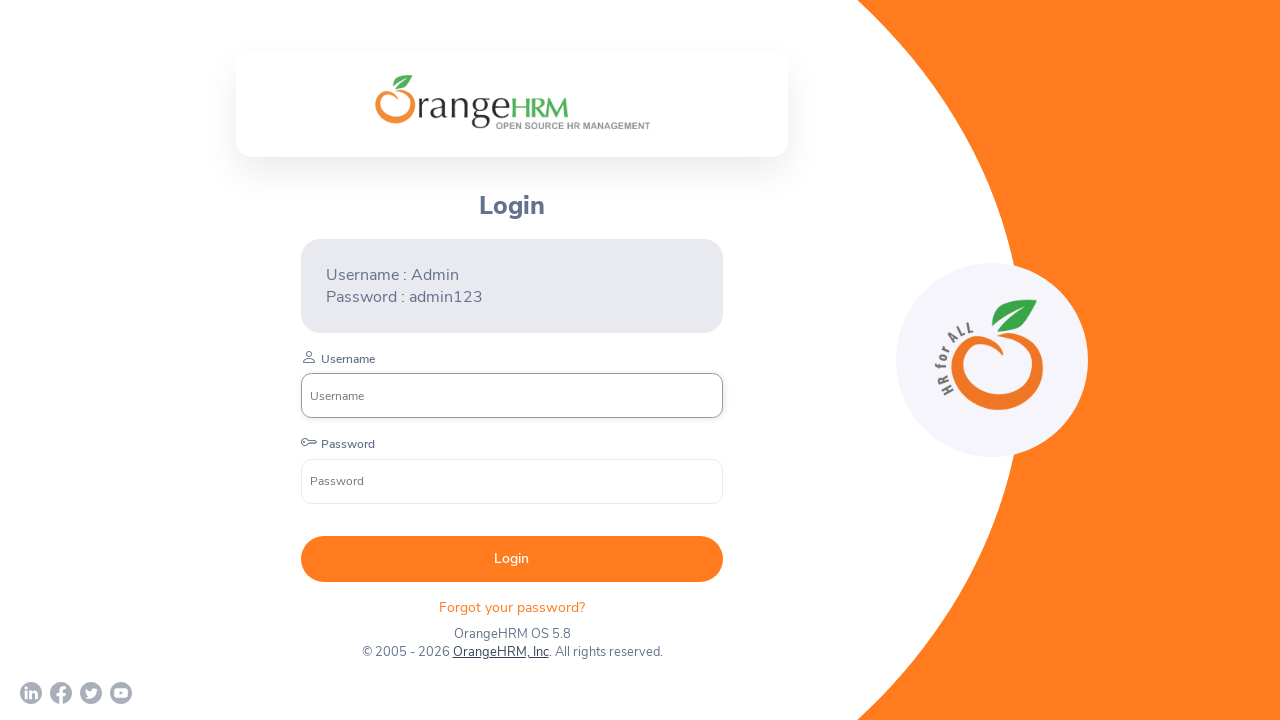

Located company logo element
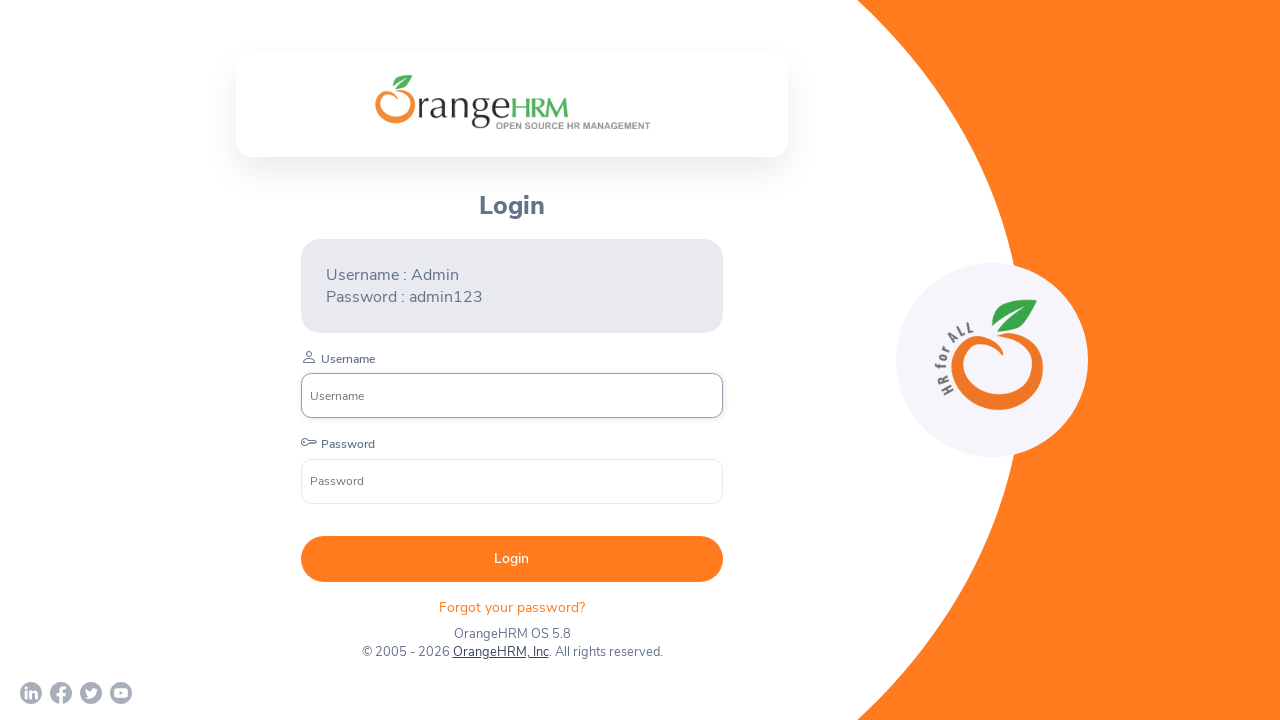

Company logo is visible on login page
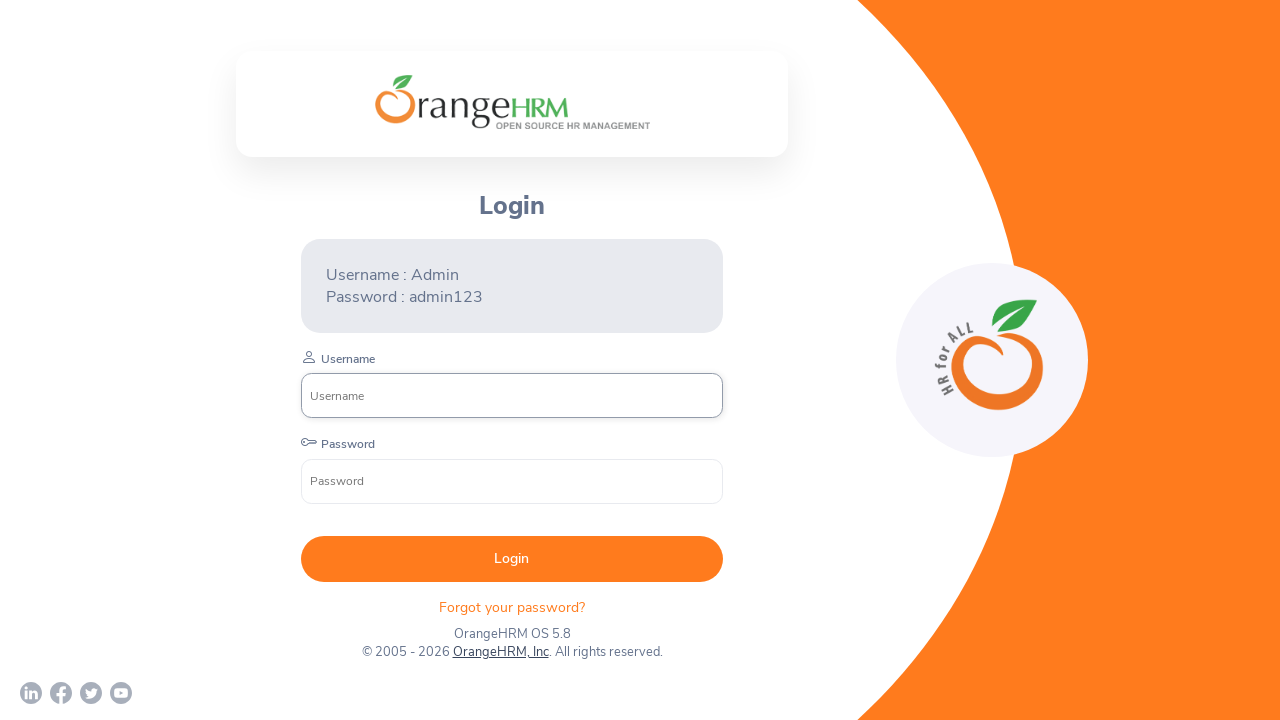

Located login heading element
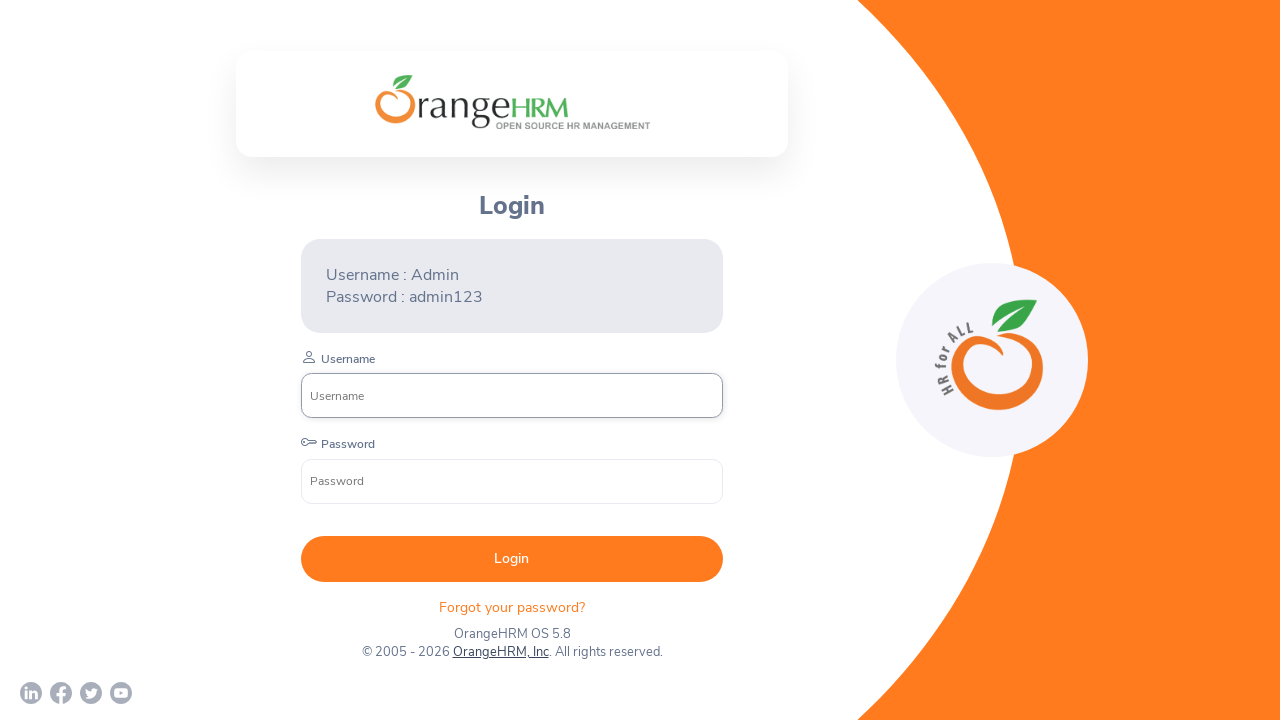

Login heading is visible - logo verification complete
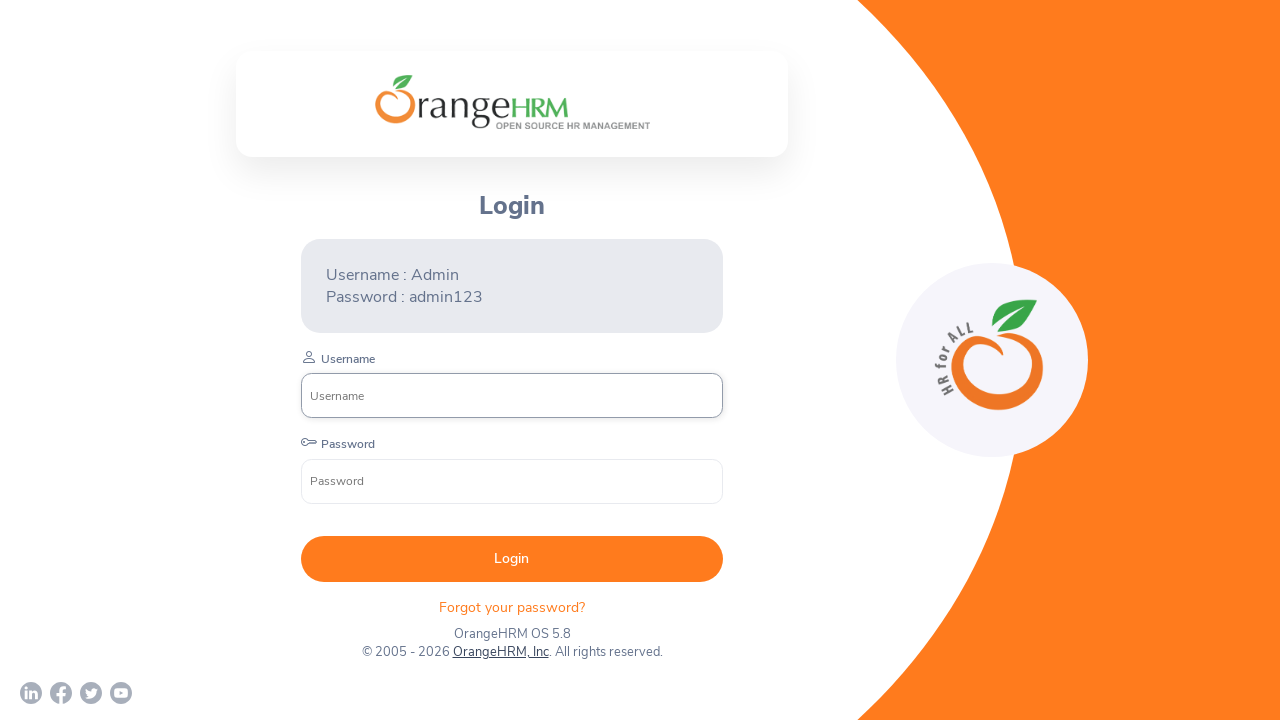

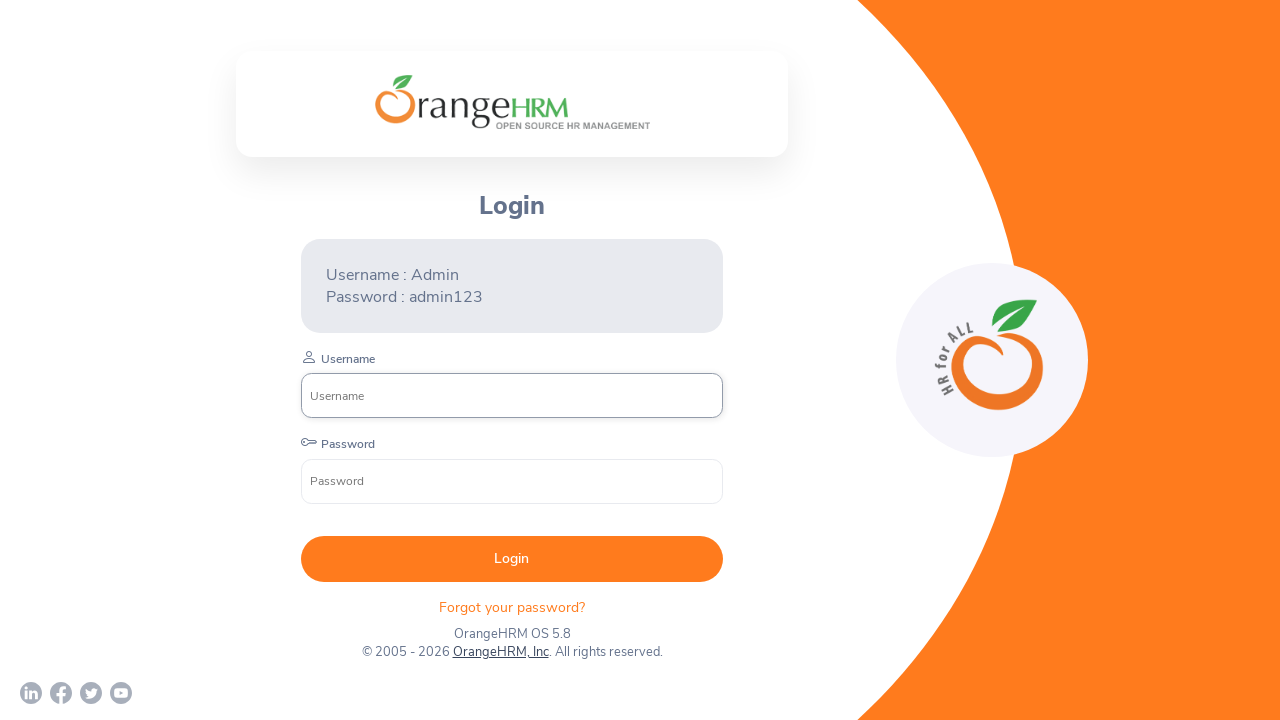